Tests mouse hover functionality by hovering over an element and clicking a link in the hover menu

Starting URL: https://rahulshettyacademy.com/AutomationPractice/

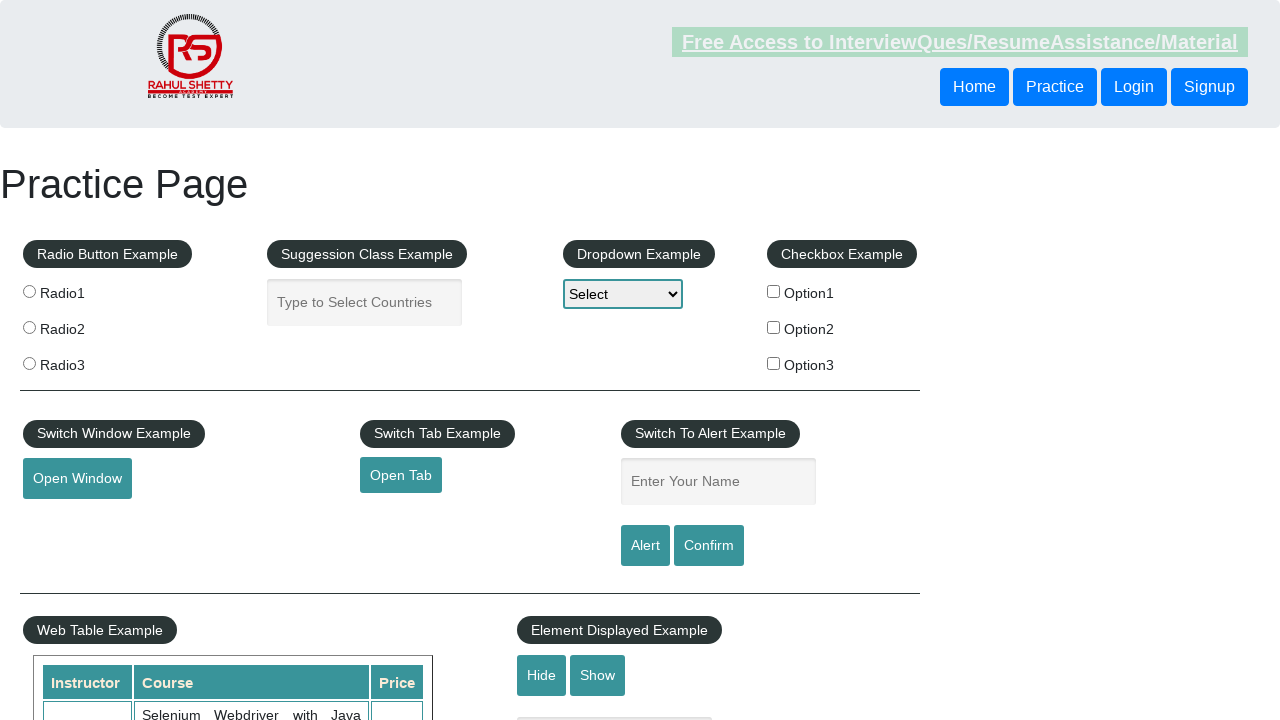

Hovered over the mouse hover button element at (83, 361) on #mousehover
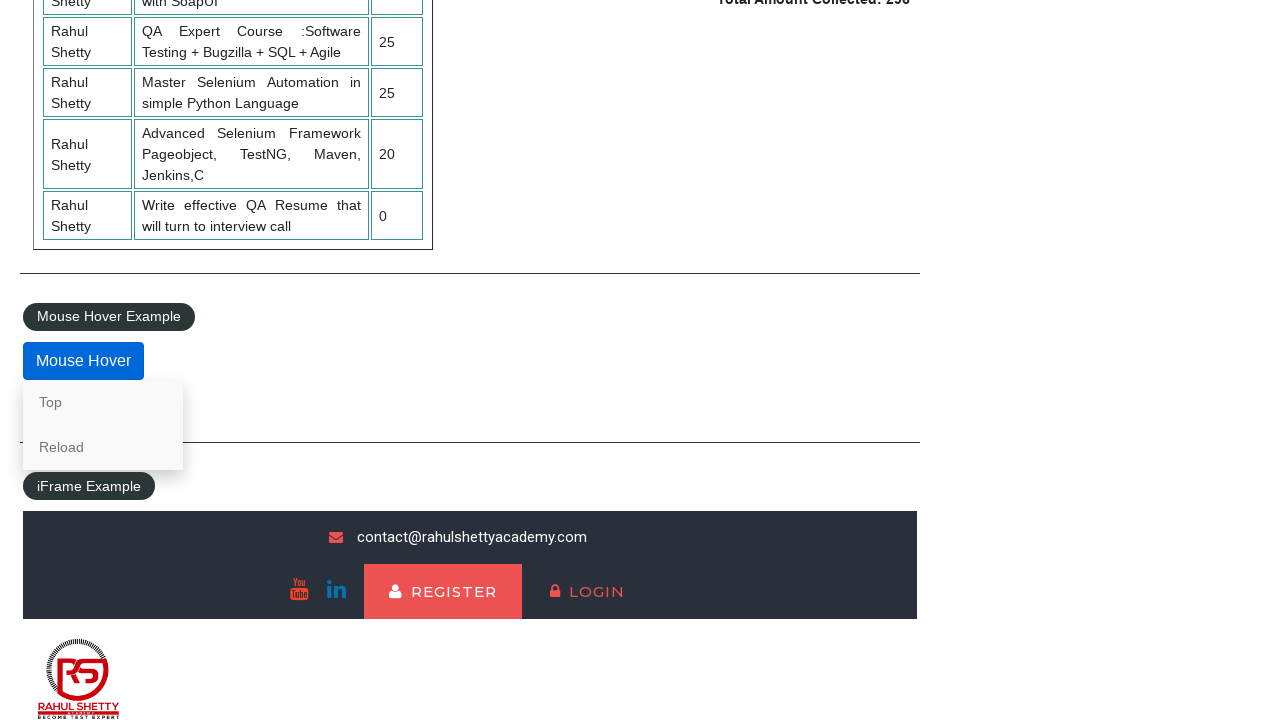

Clicked on the 'Top' link in the hover menu at (103, 402) on xpath=//div[@class='mouse-hover-content']/a[contains(text(),'Top')]
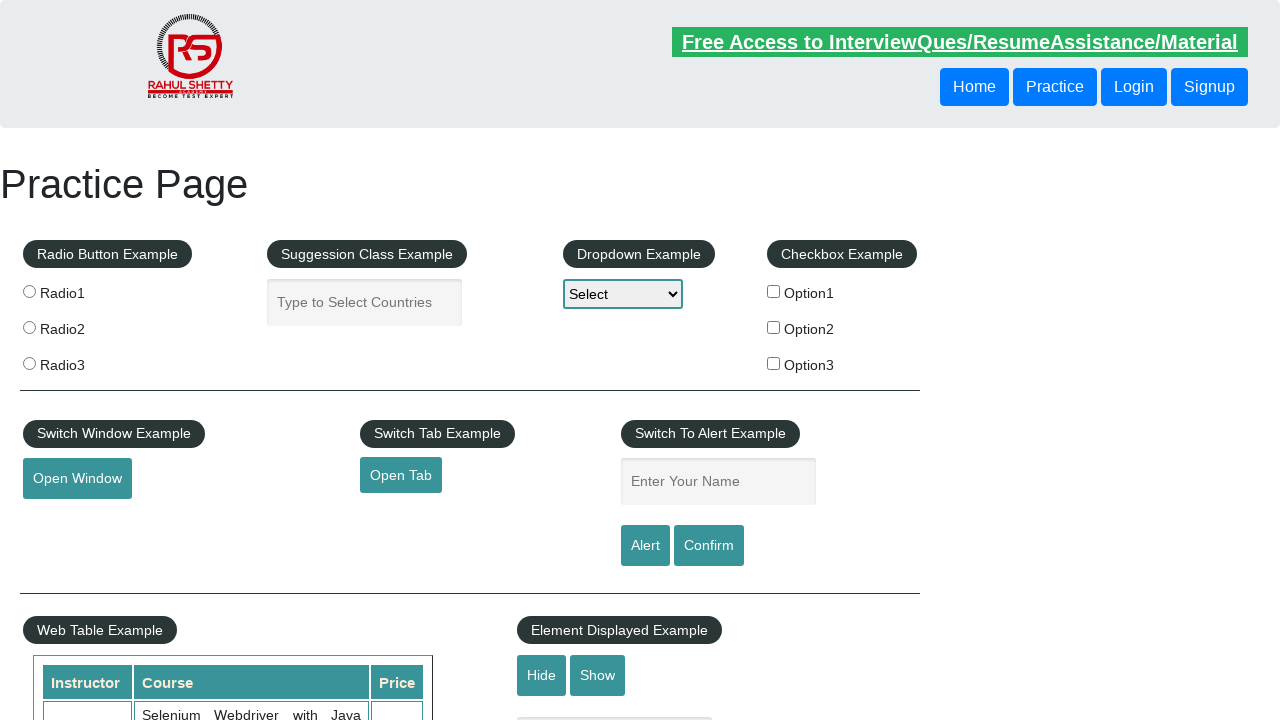

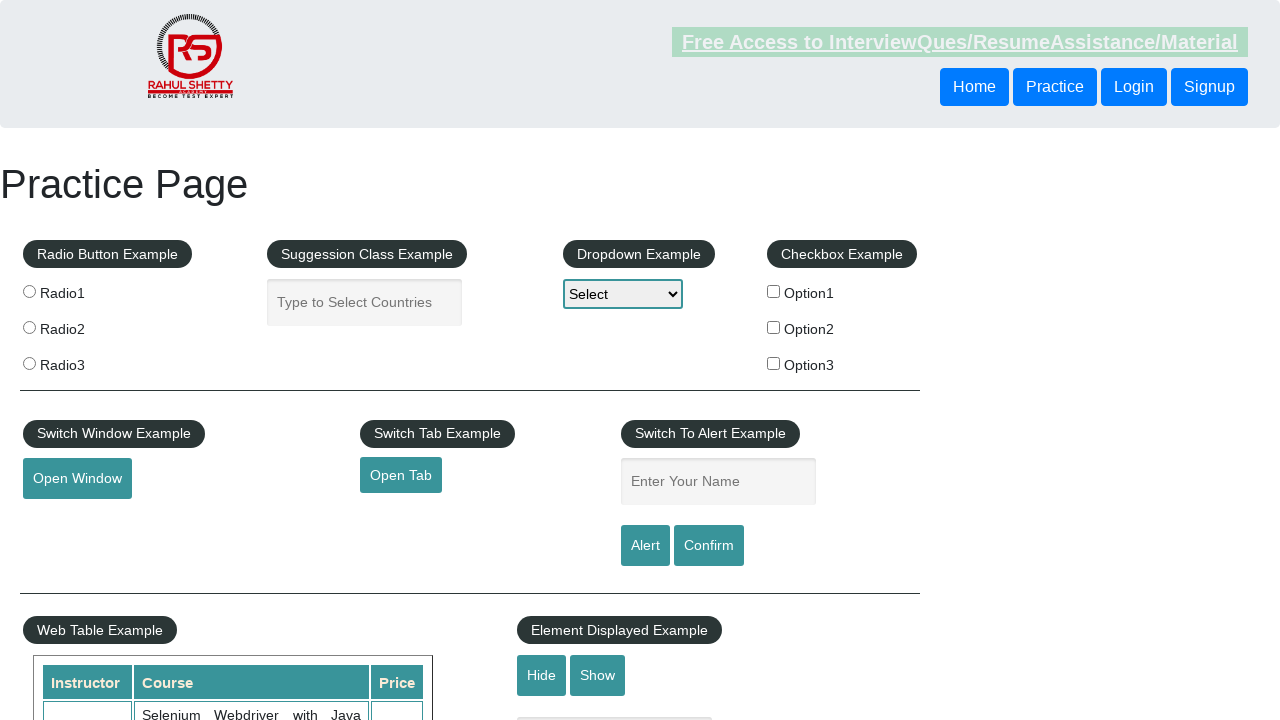